Tests an e-commerce shopping flow by searching for products containing "ca", finding and adding "Cashews" to cart, then proceeding through checkout to place an order.

Starting URL: https://rahulshettyacademy.com/seleniumPractise/#/

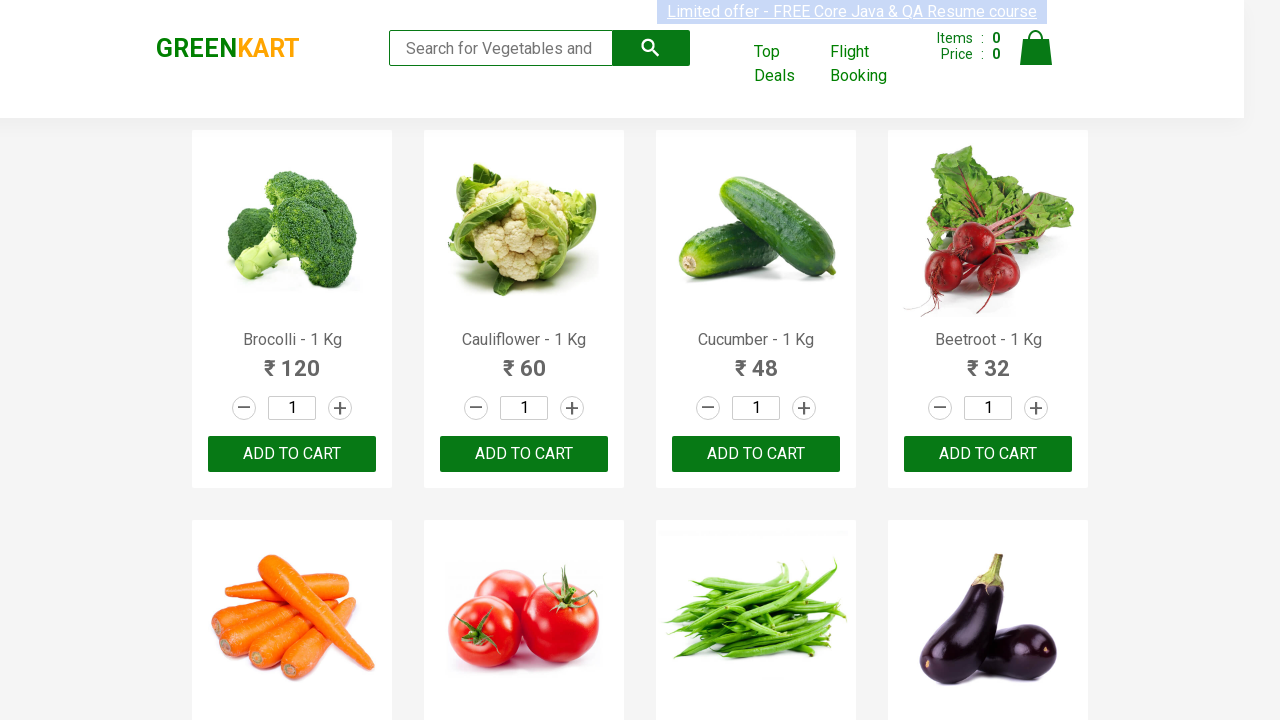

Filled search box with 'ca' to find products on .search-keyword
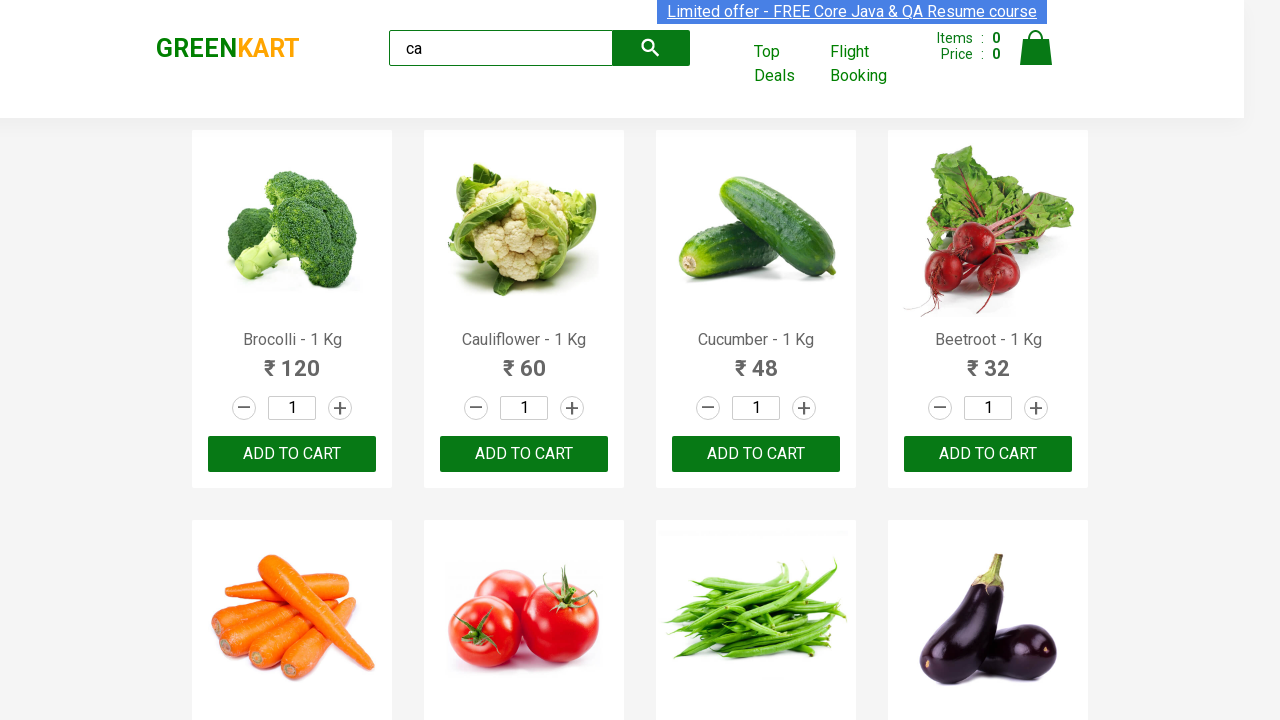

Waited 2 seconds for products to load
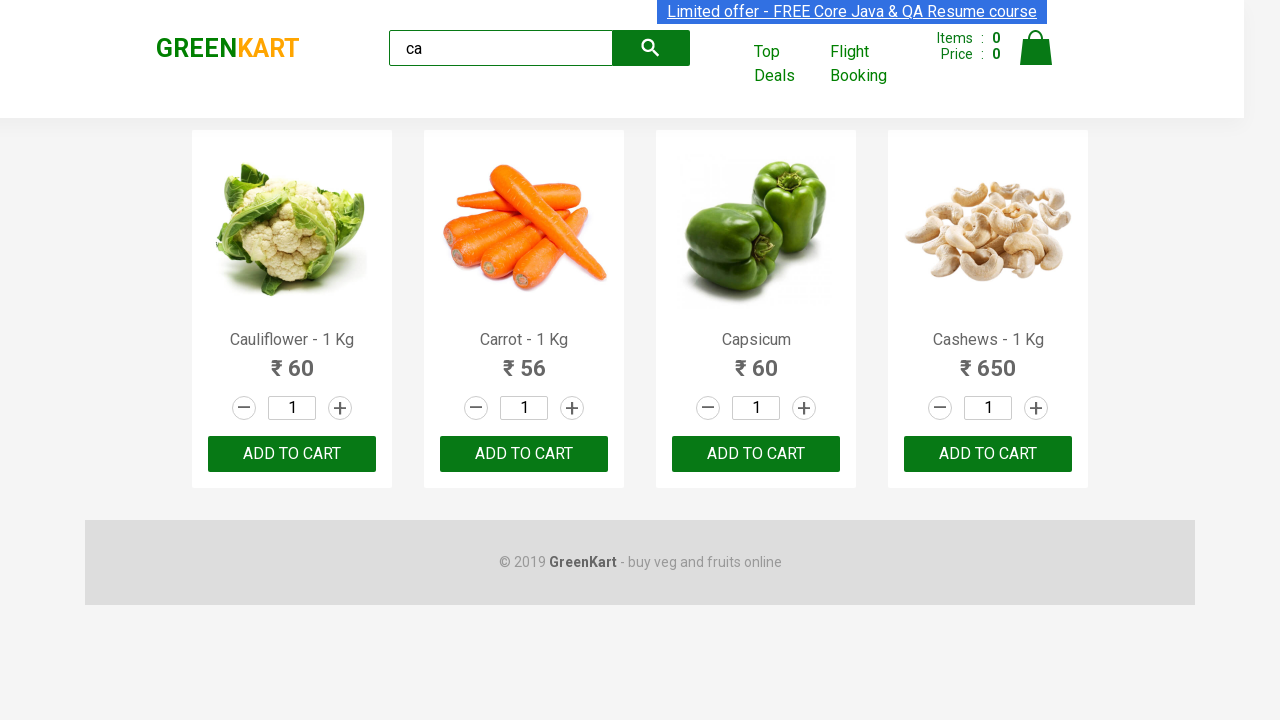

Waited for product elements to be visible
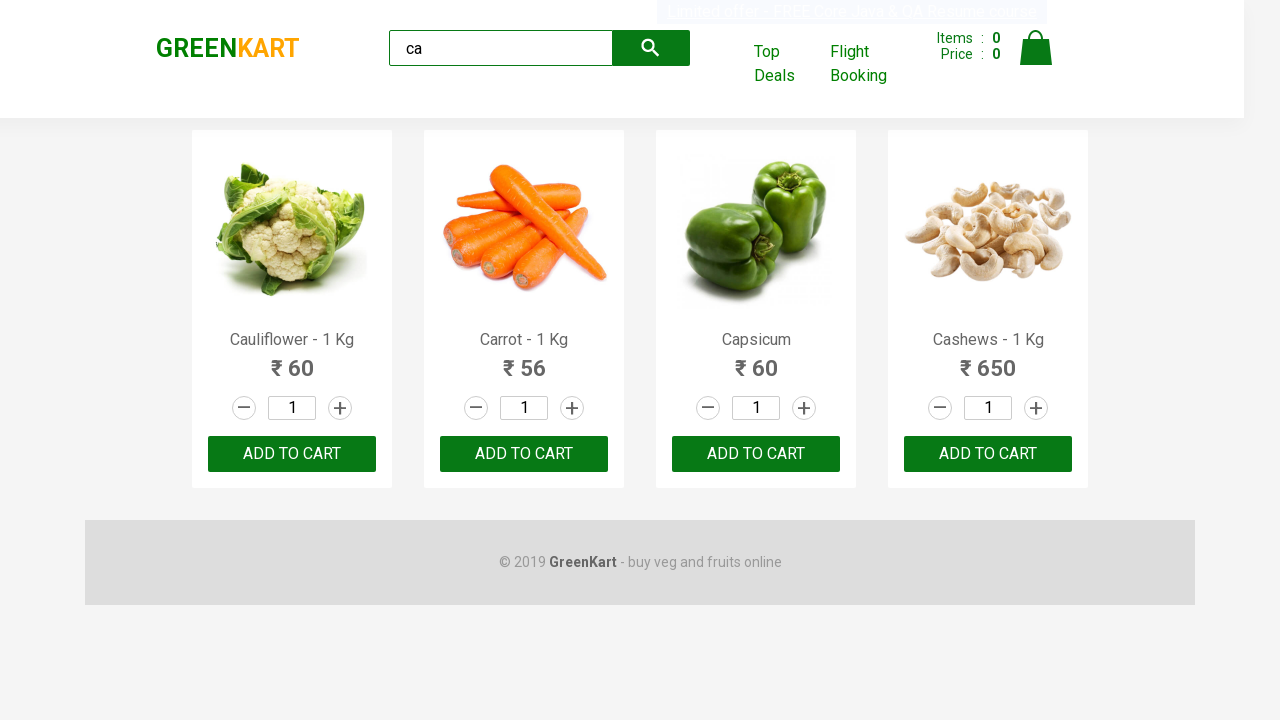

Retrieved all product elements from the page
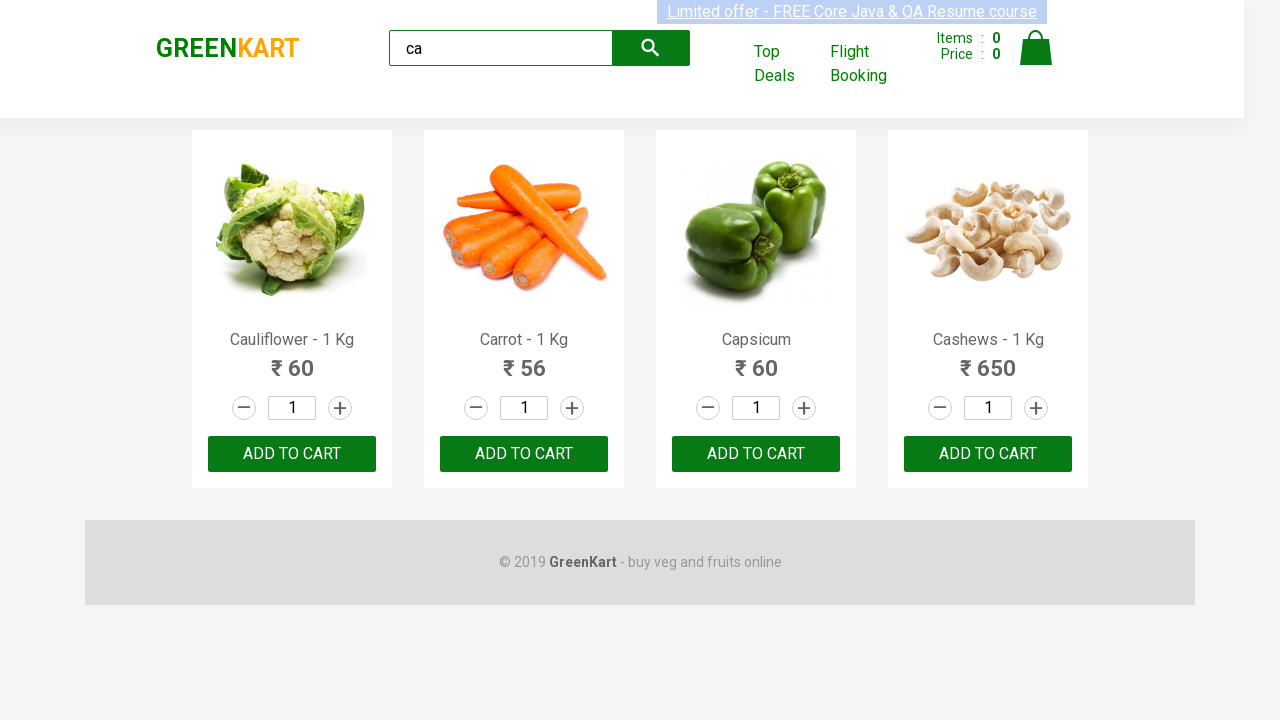

Checked product name: Cauliflower - 1 Kg
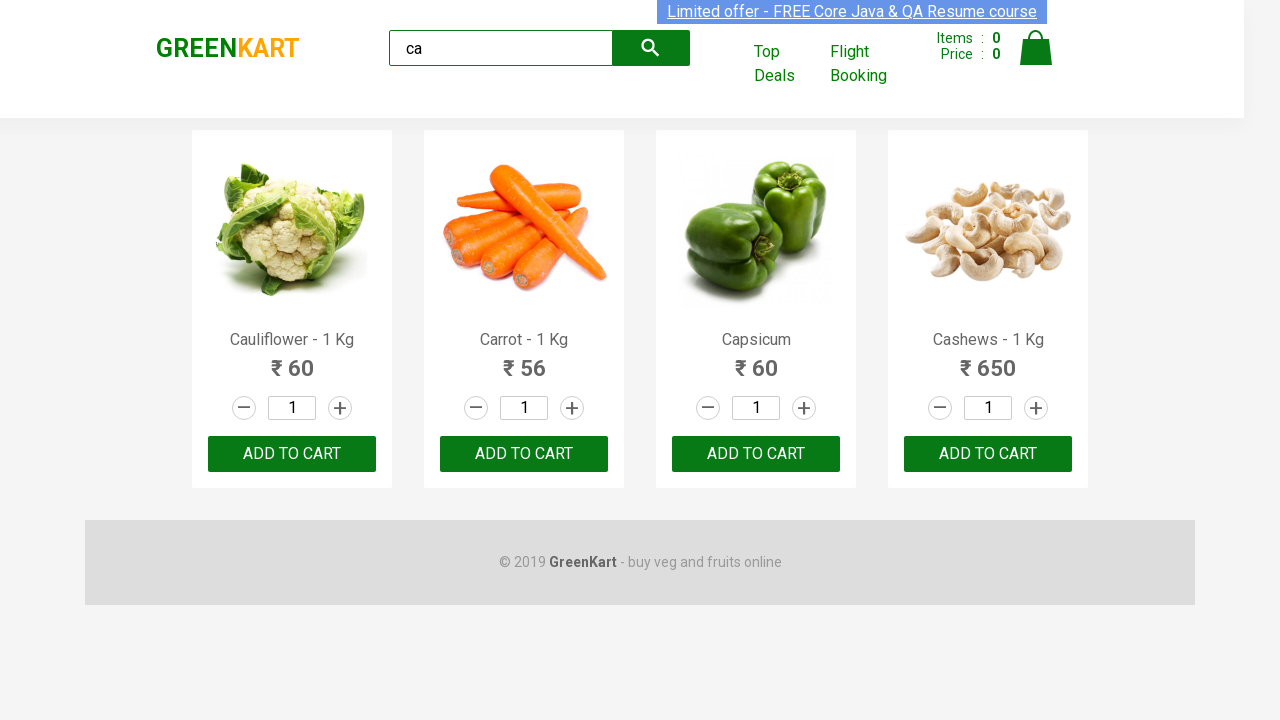

Checked product name: Carrot - 1 Kg
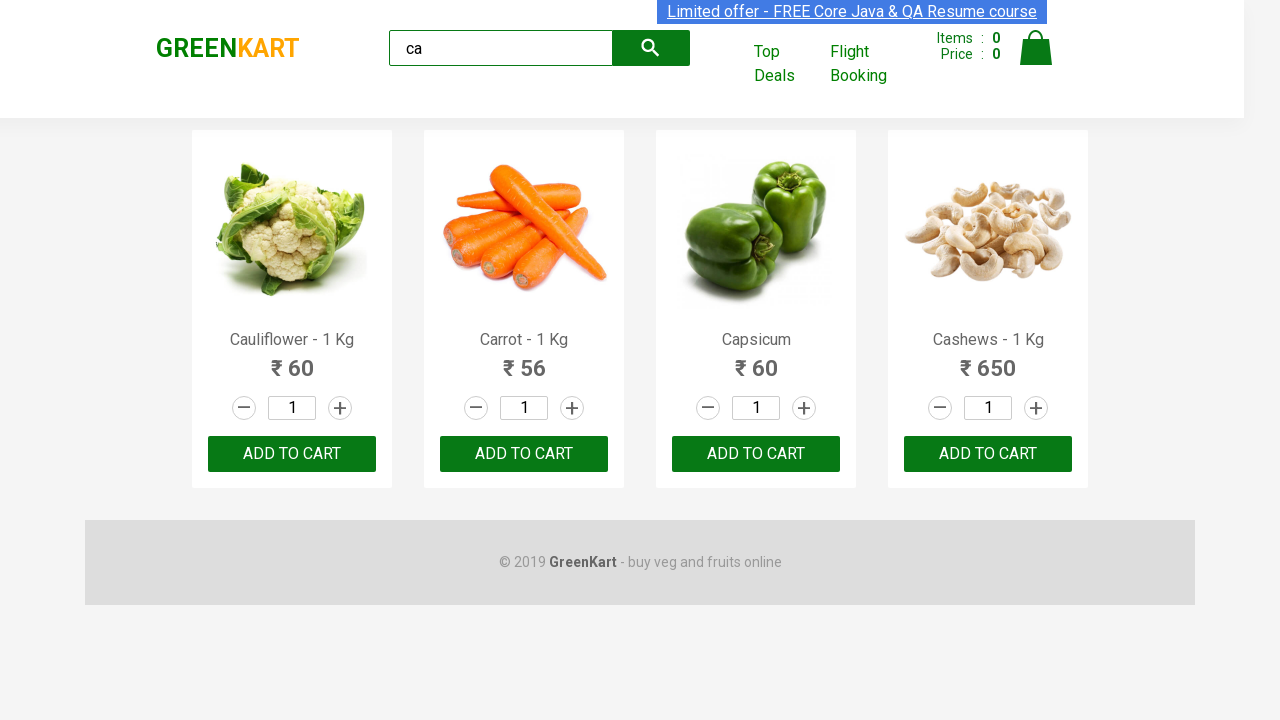

Checked product name: Capsicum
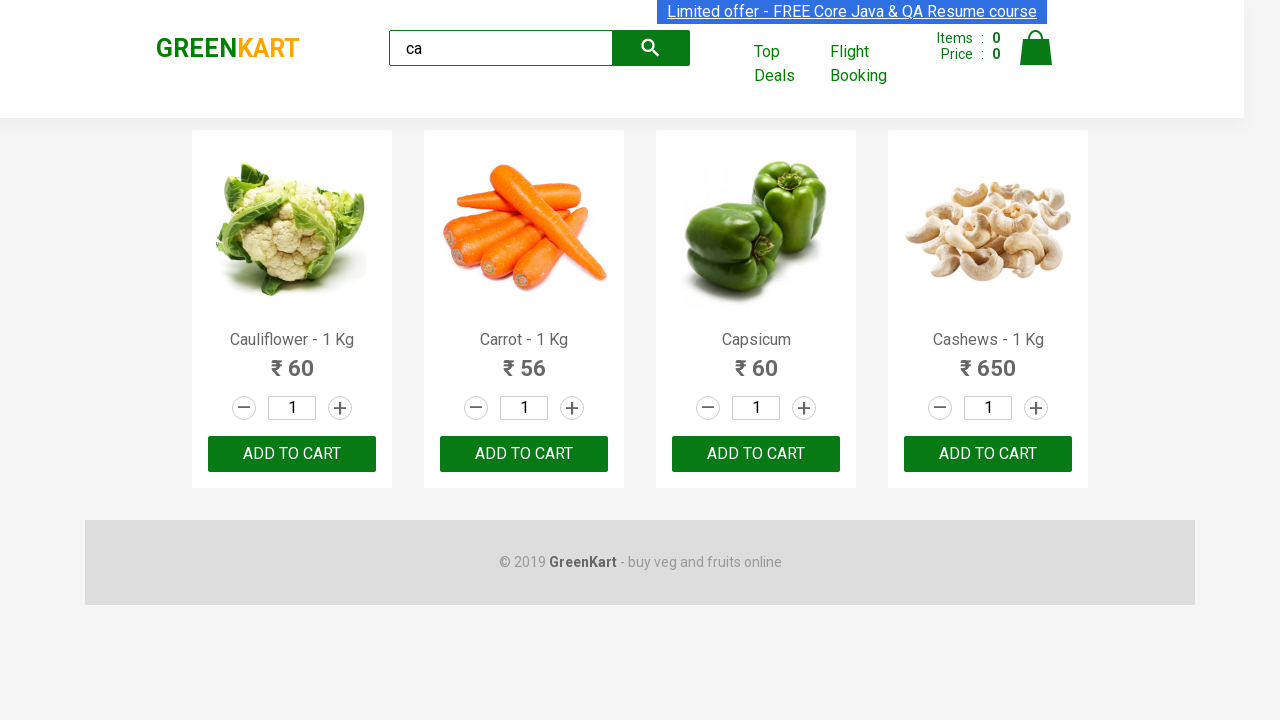

Checked product name: Cashews - 1 Kg
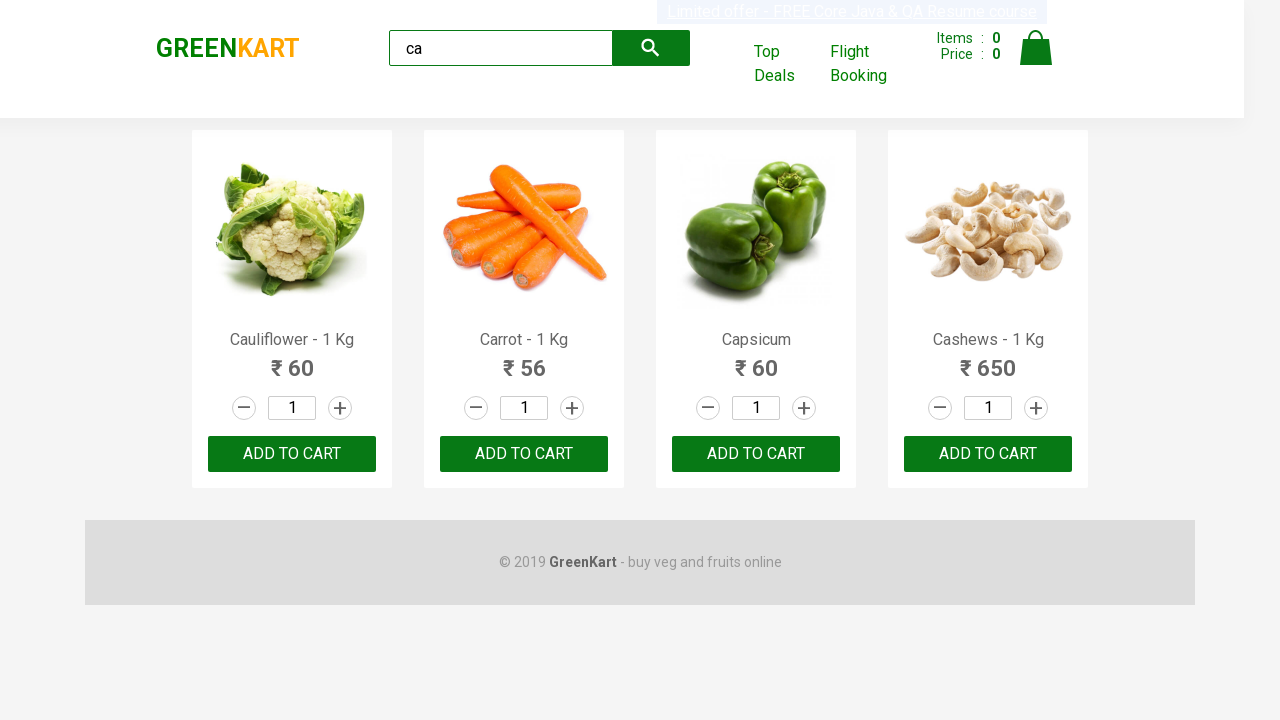

Clicked Add to Cart button for Cashews product at (988, 454) on .products .product >> nth=3 >> button
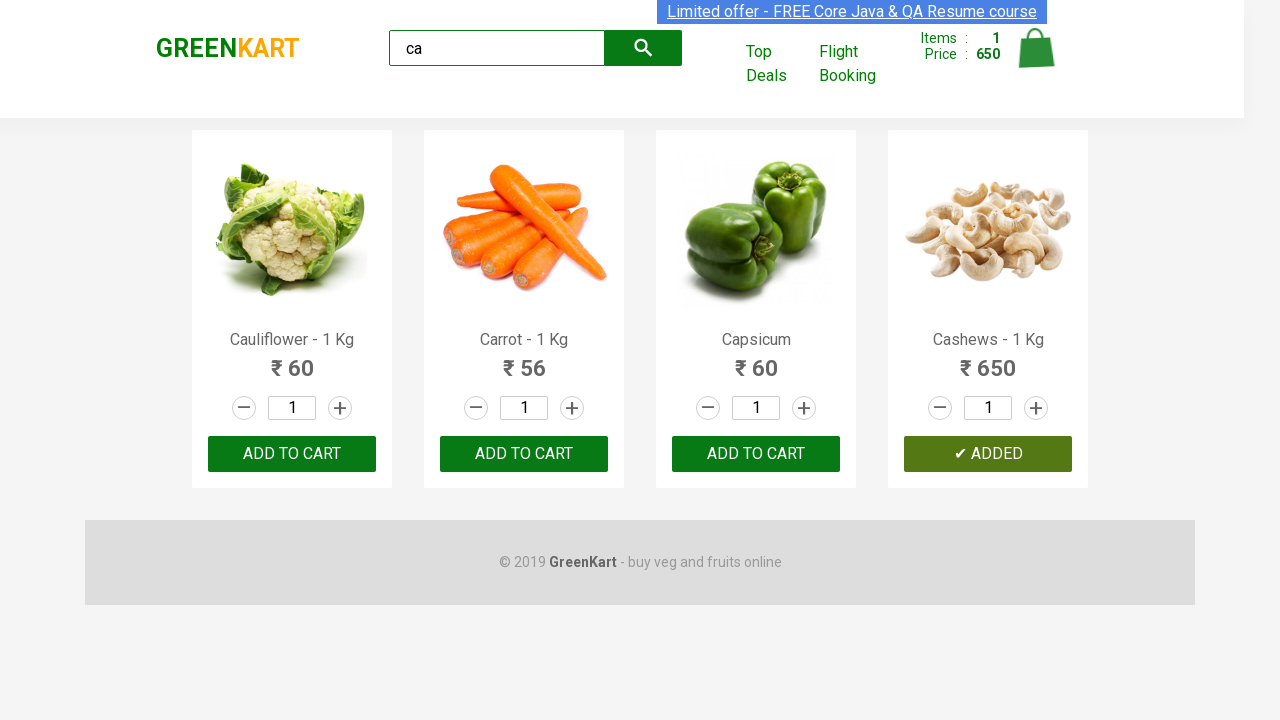

Clicked cart icon to view shopping cart at (1036, 48) on .cart-icon > img
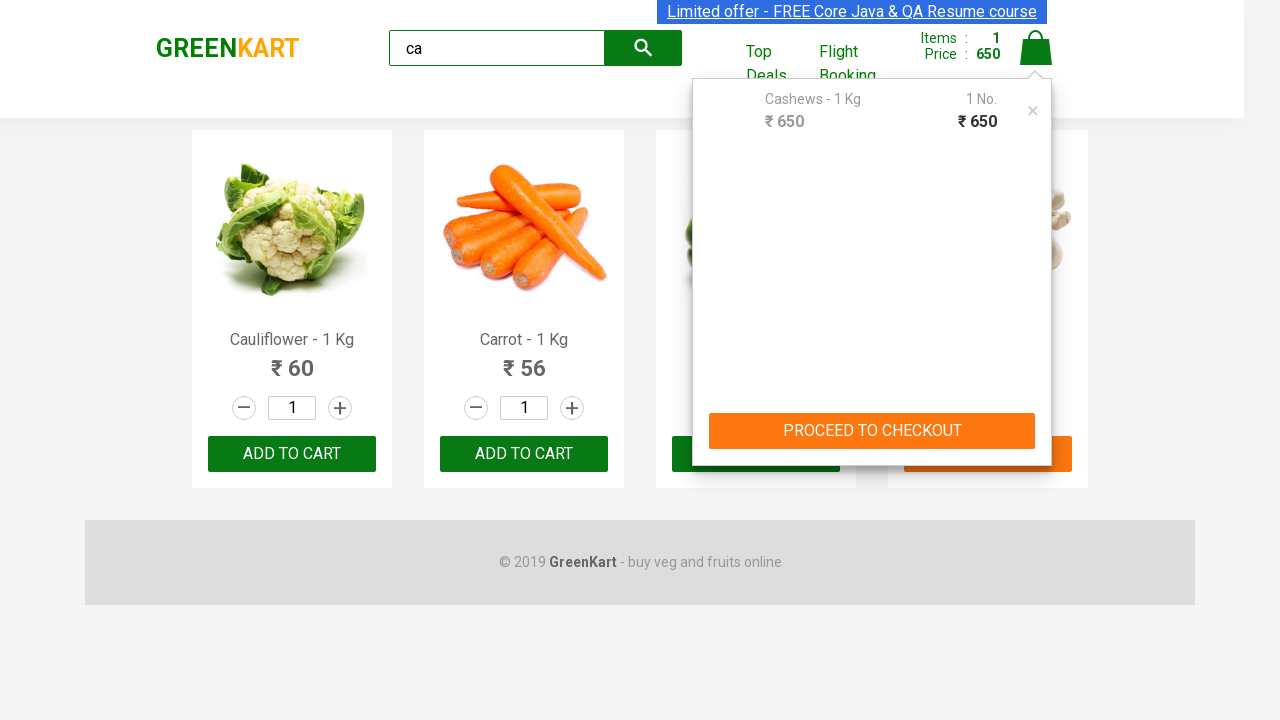

Clicked PROCEED TO CHECKOUT button at (872, 431) on text=PROCEED TO CHECKOUT
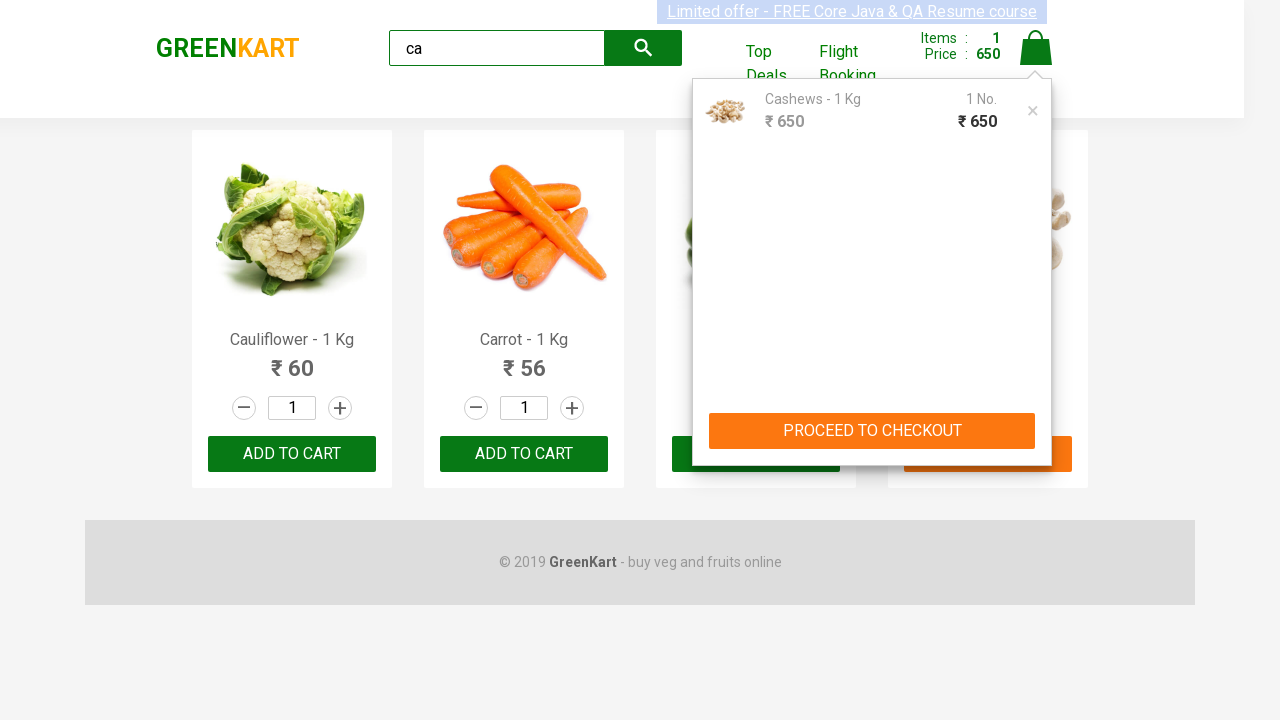

Clicked Place Order button to complete purchase at (1036, 420) on text=Place Order
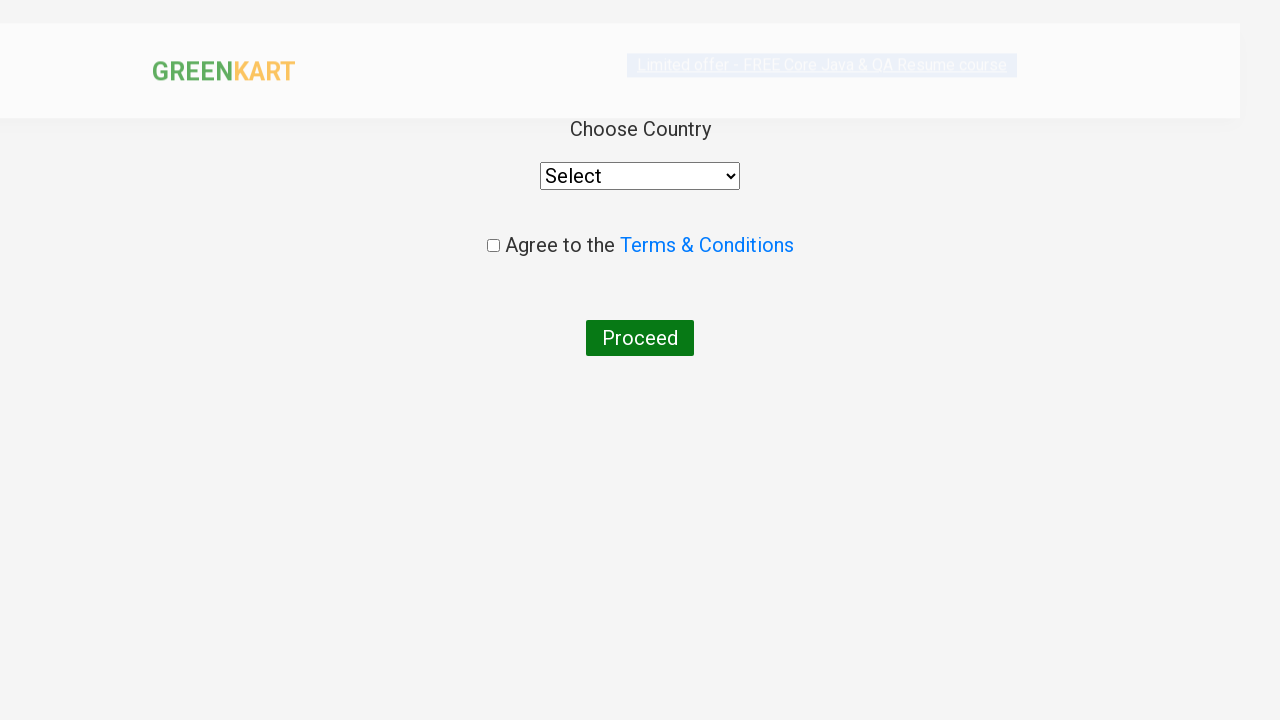

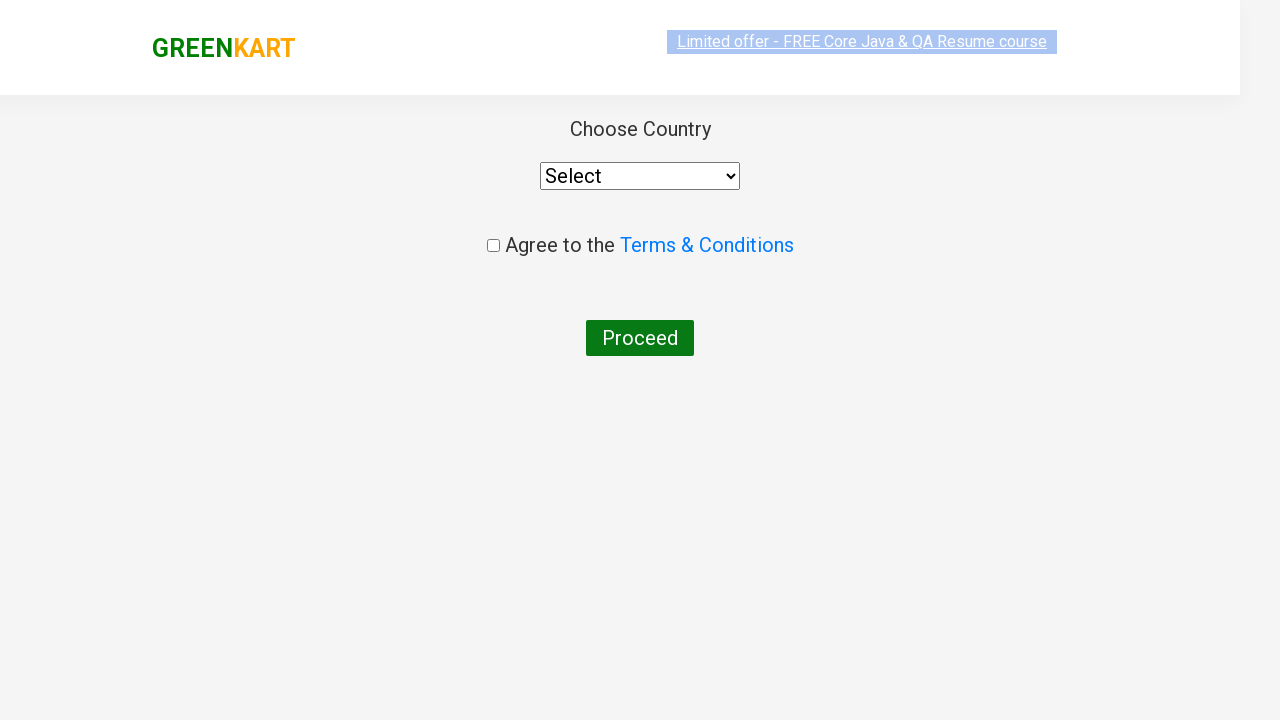